Tests window handle switching functionality by clicking a link that opens a new window, extracting text from the child window, switching back to the parent window, and using the extracted data to fill a form field.

Starting URL: https://rahulshettyacademy.com/loginpagePractise/

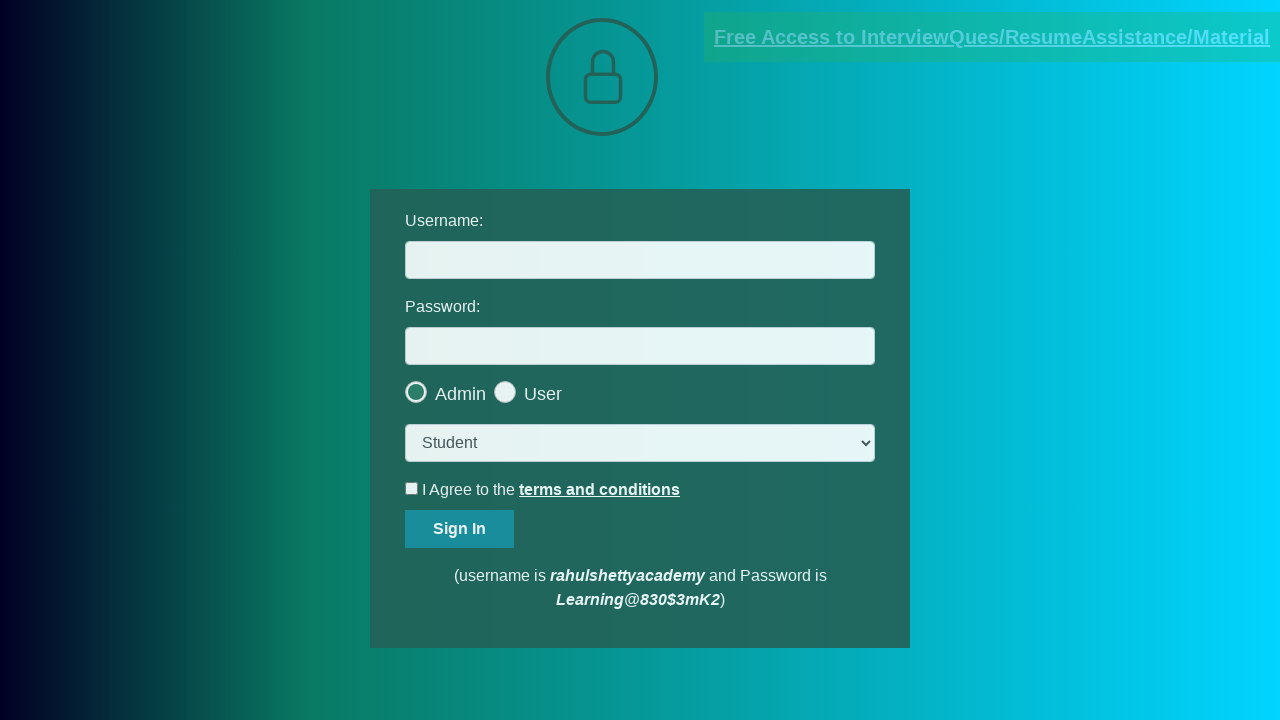

Clicked blinking text link to open new window at (992, 37) on .blinkingText
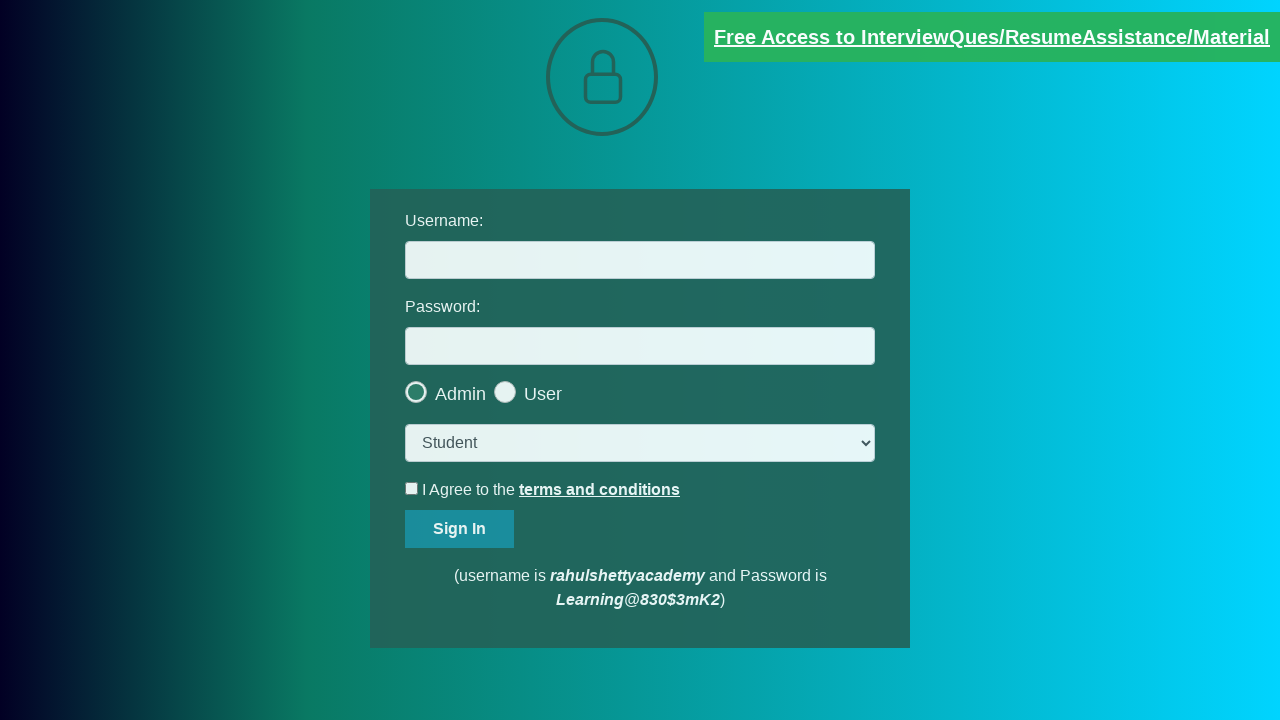

New child window/page opened
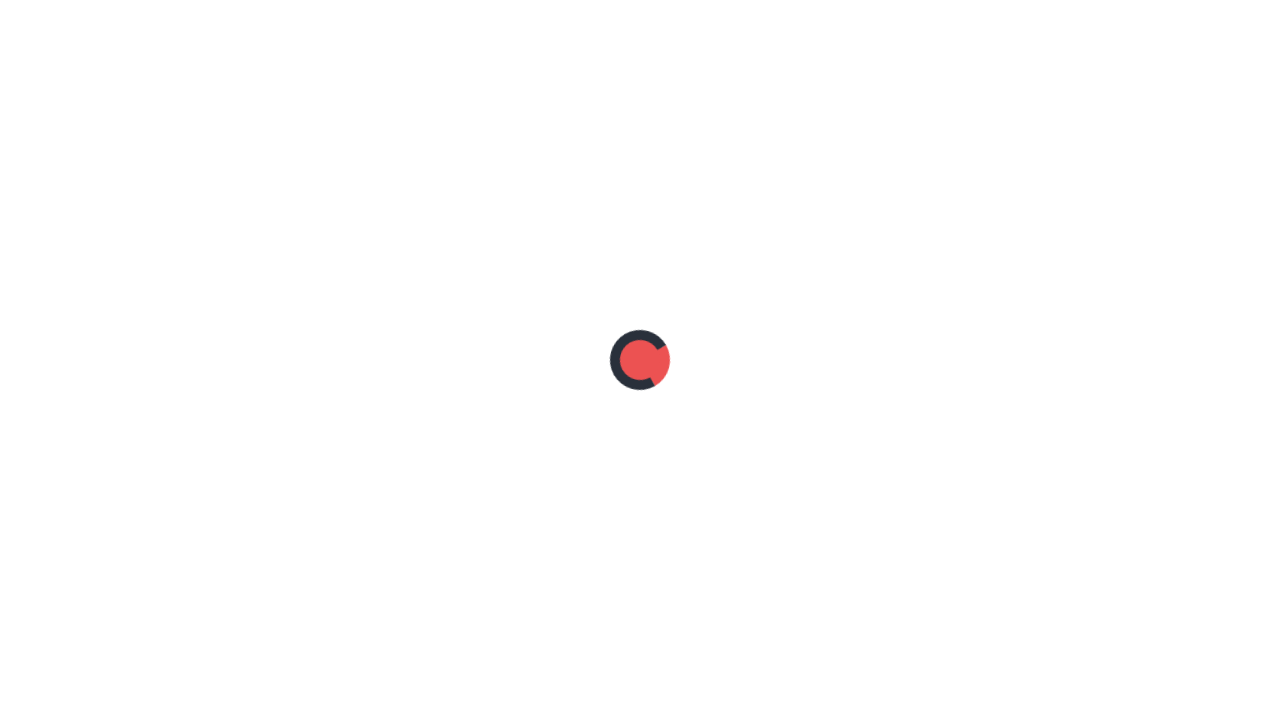

Child page loaded and red text selector appeared
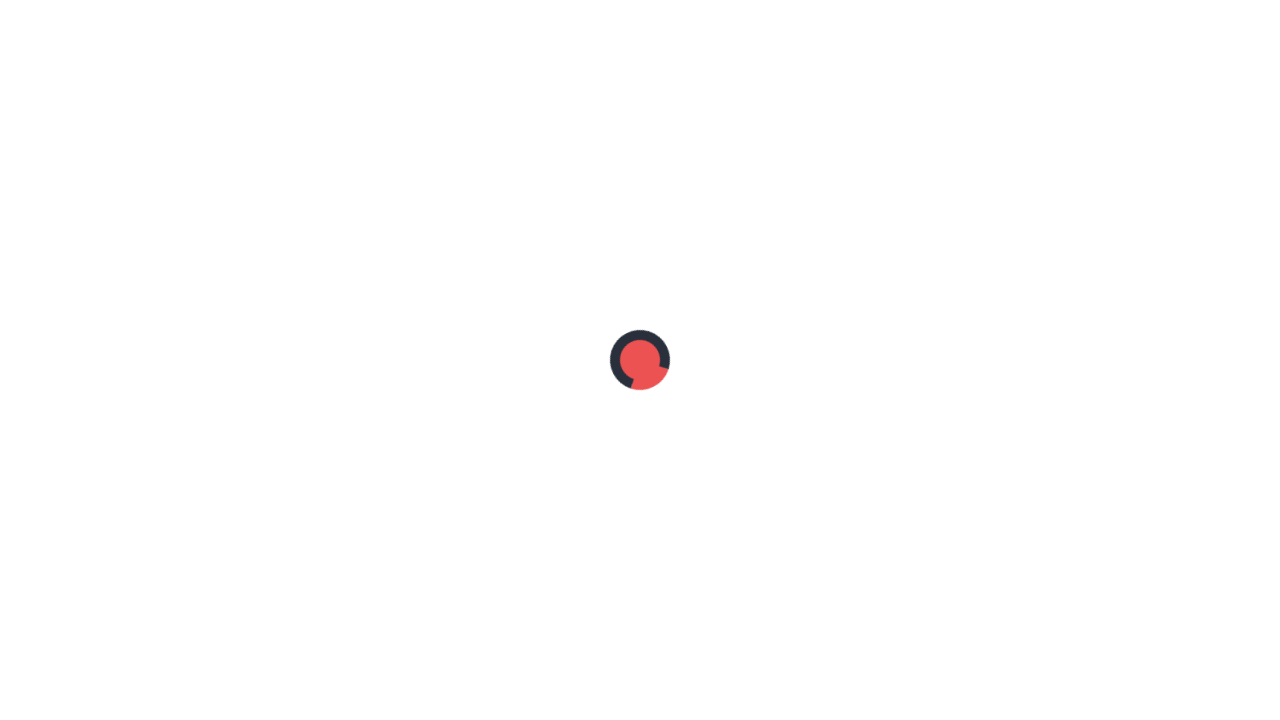

Extracted text content containing email from child page
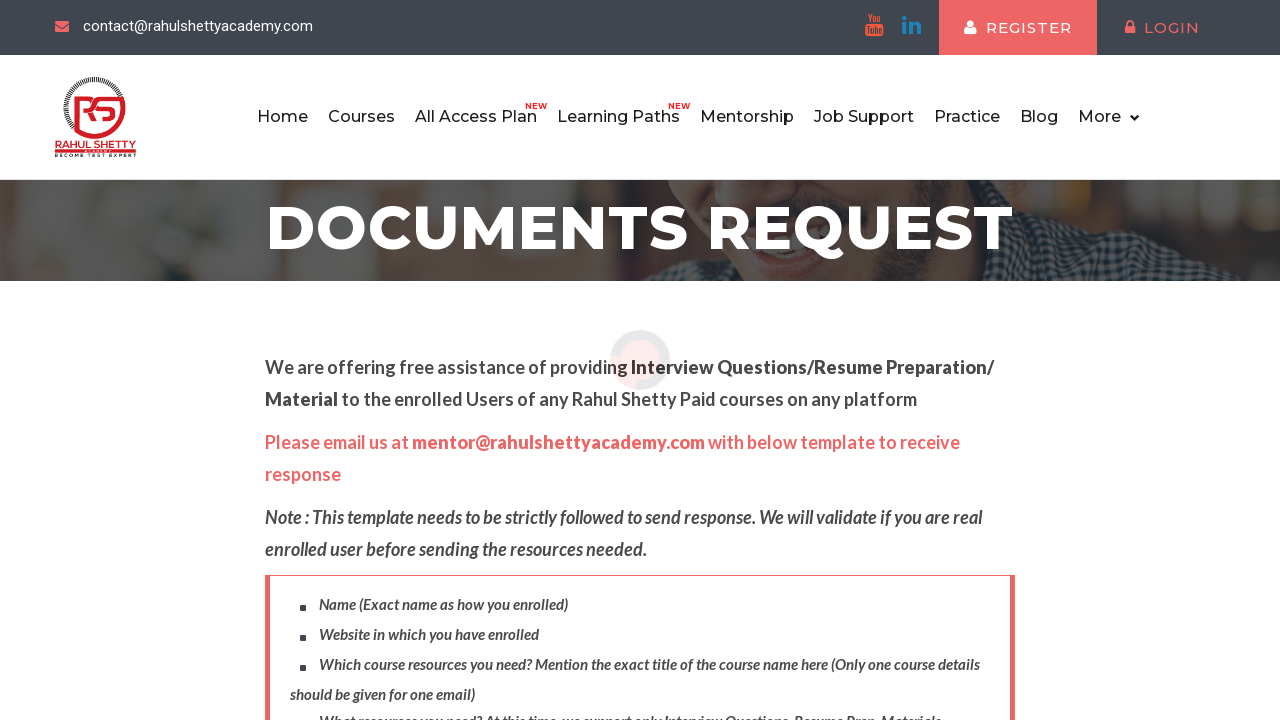

Parsed email address: mentor@rahulshettyacademy.com
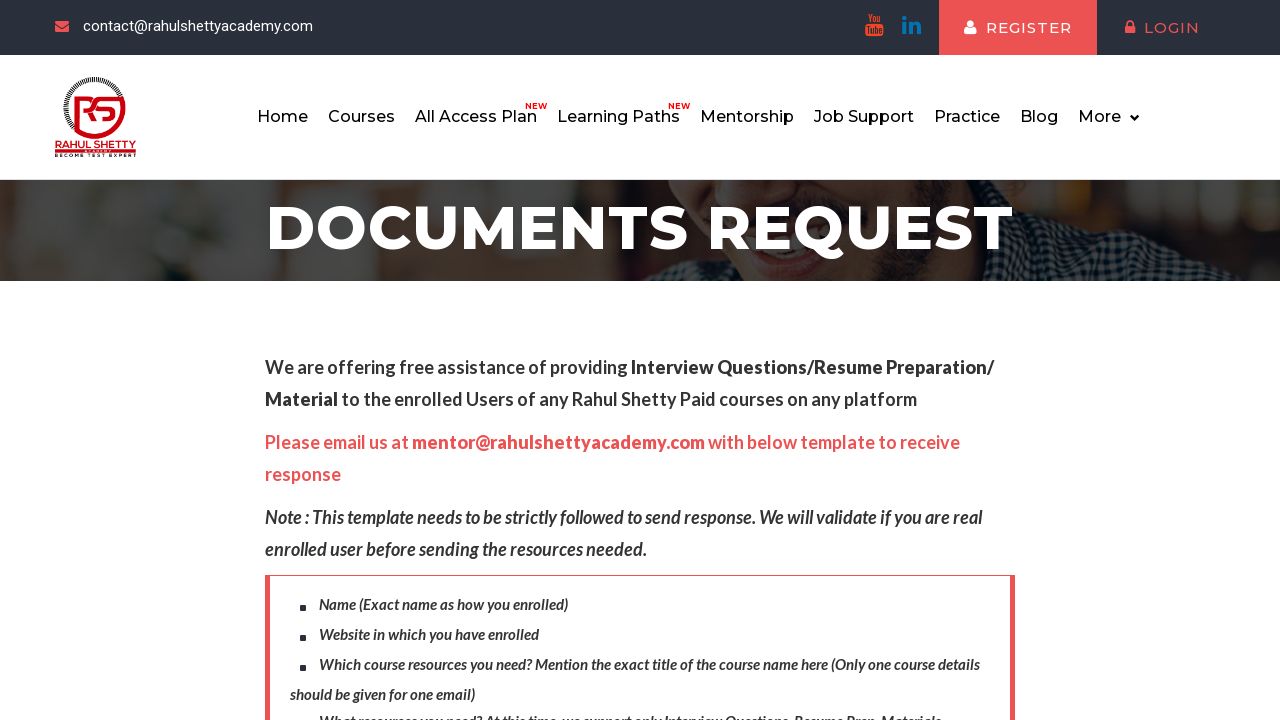

Closed child window/page and switched back to parent
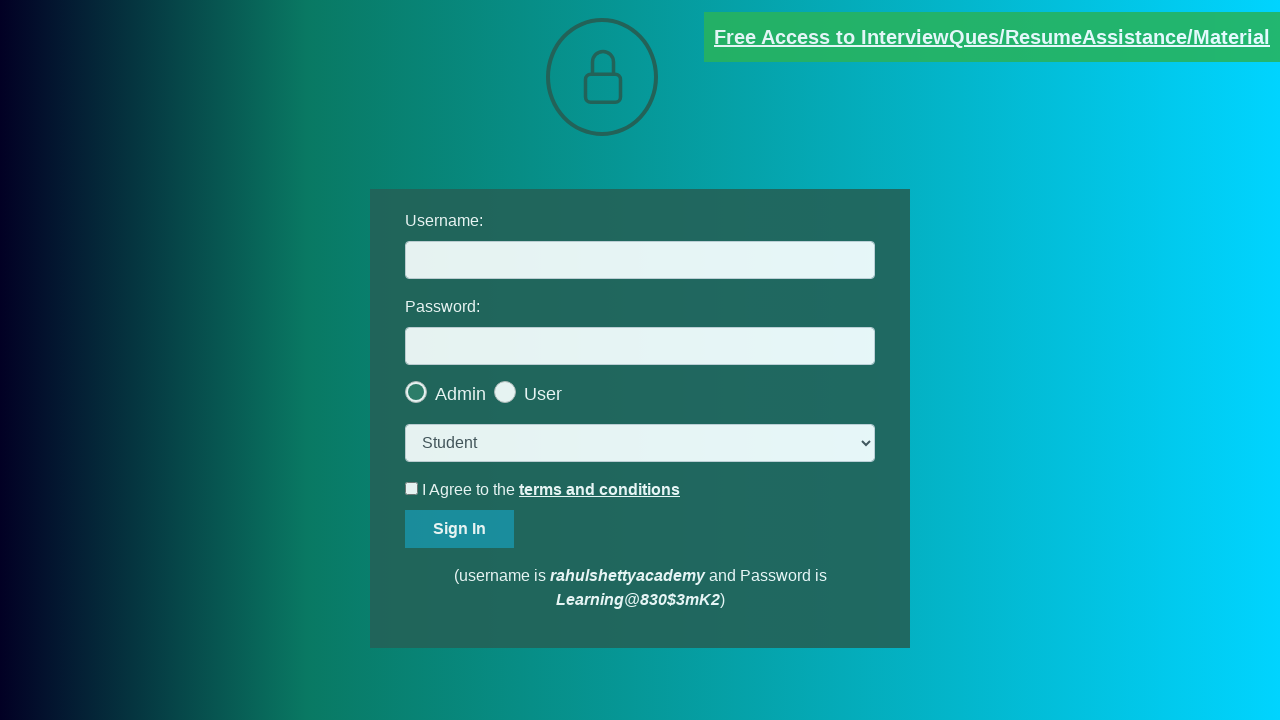

Filled username field with extracted email: mentor@rahulshettyacademy.com on #username
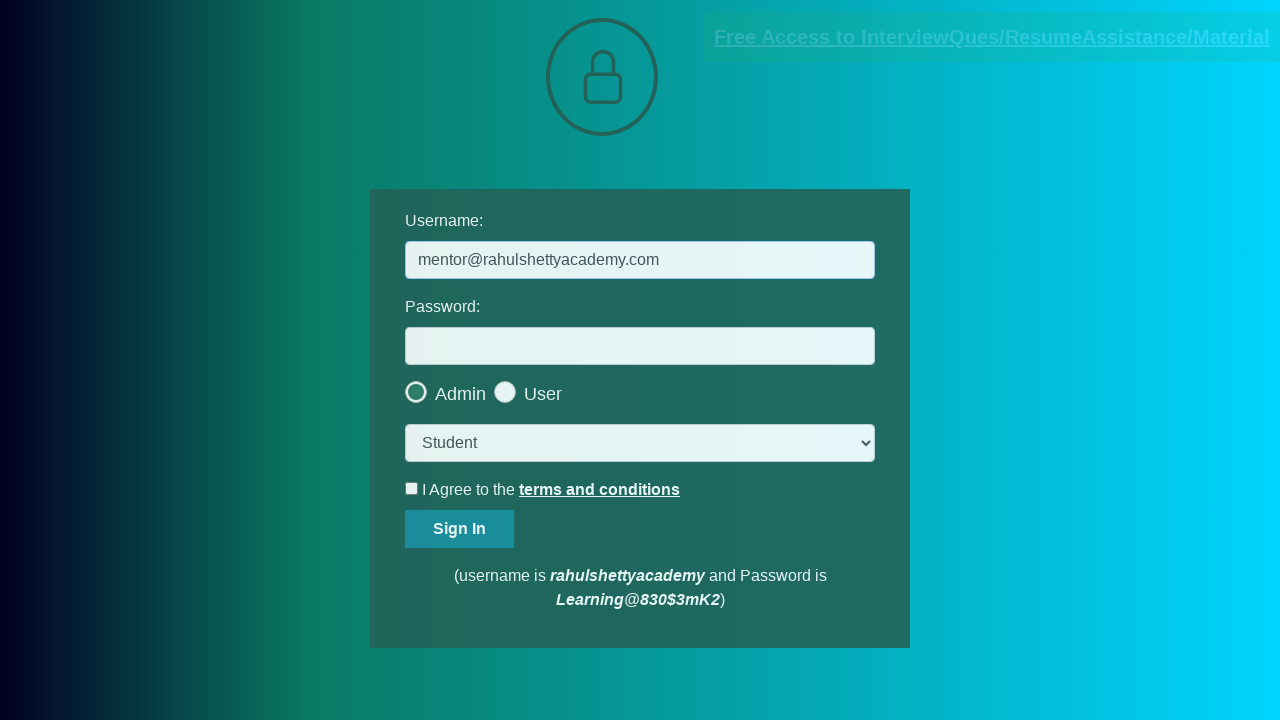

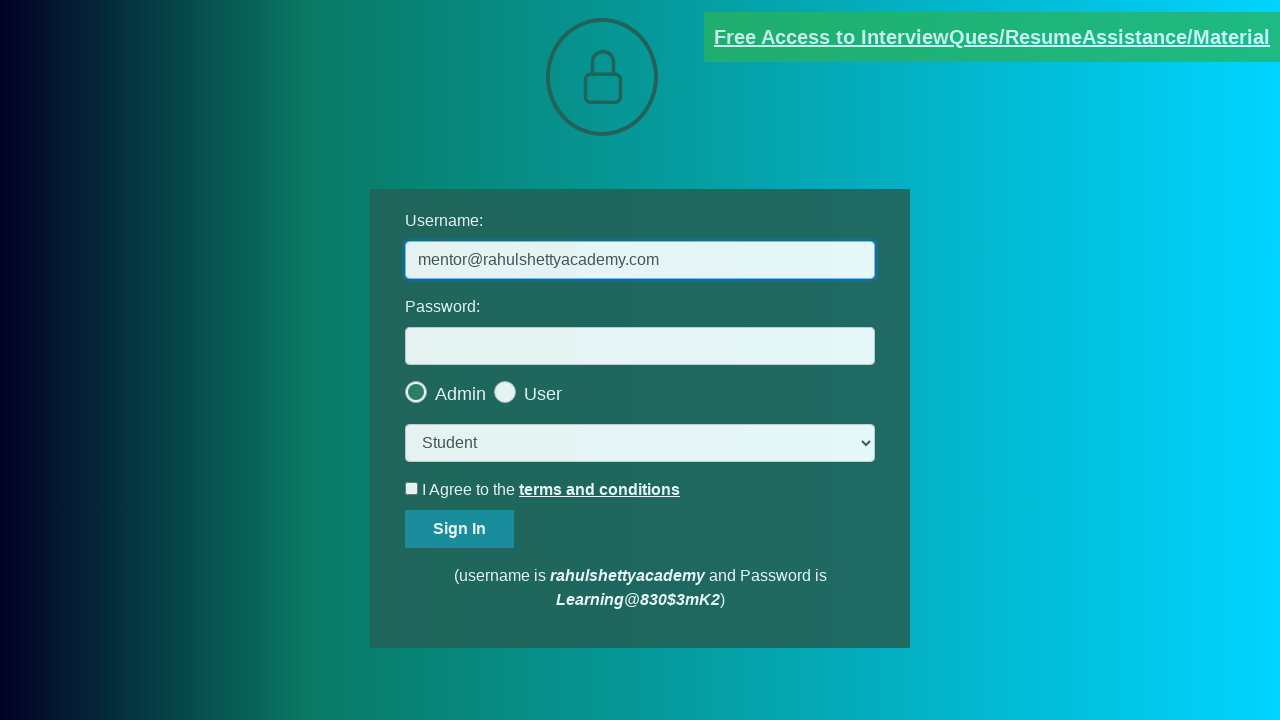